Tests dropdown selection functionality by selecting options from a dropdown menu using both value and label selection methods.

Starting URL: https://www.rahulshettyacademy.com/AutomationPractice/

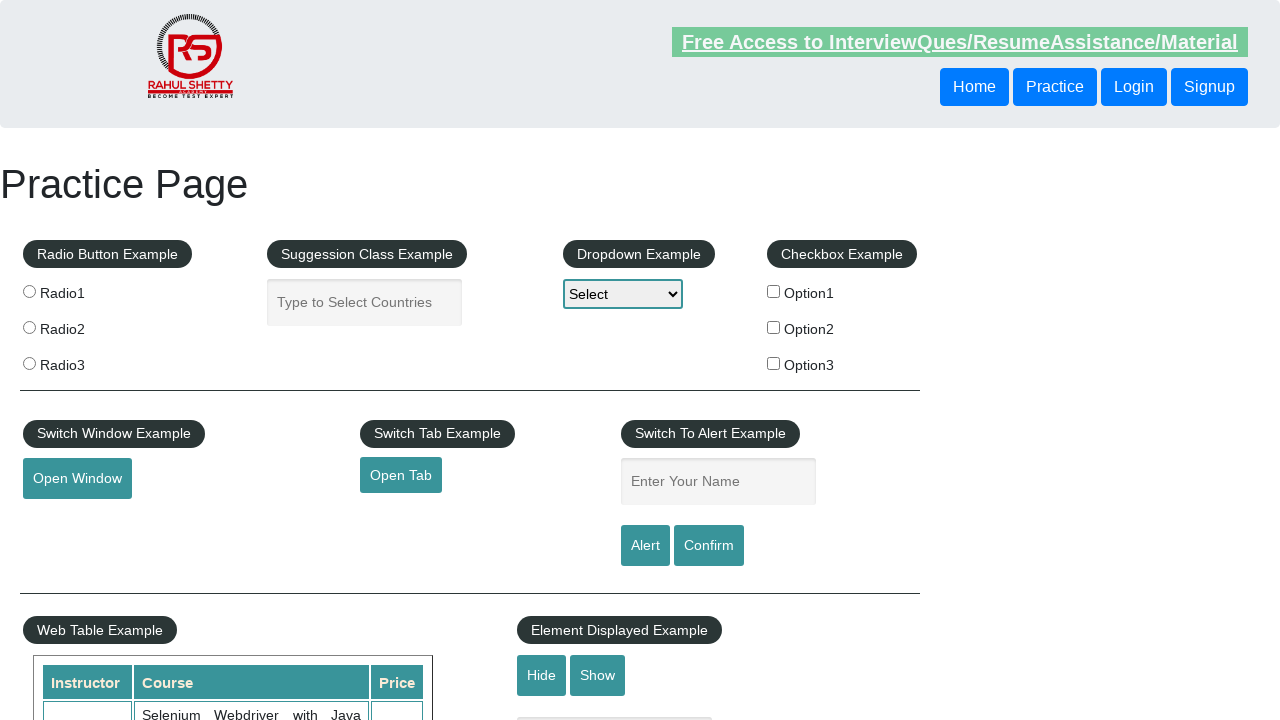

Selected 'option2' by value from dropdown menu on //select[@id='dropdown-class-example']
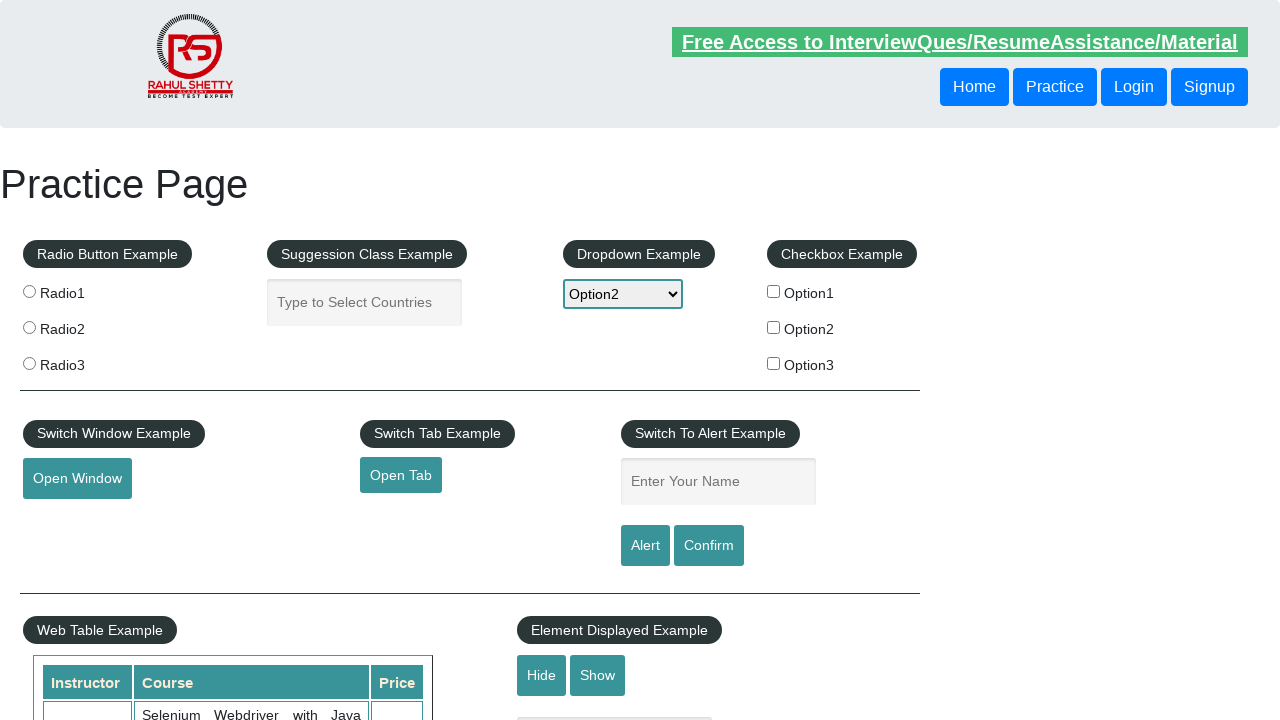

Selected 'Option3' by visible label from dropdown menu on //select[@id='dropdown-class-example']
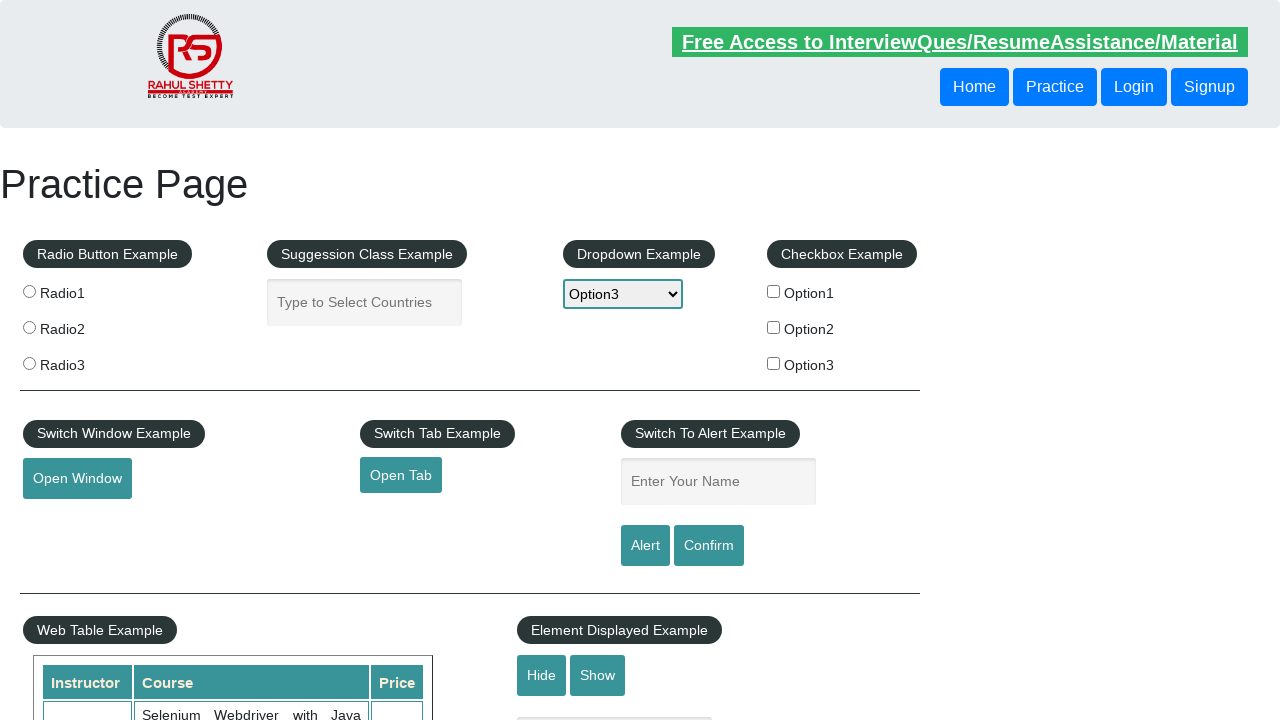

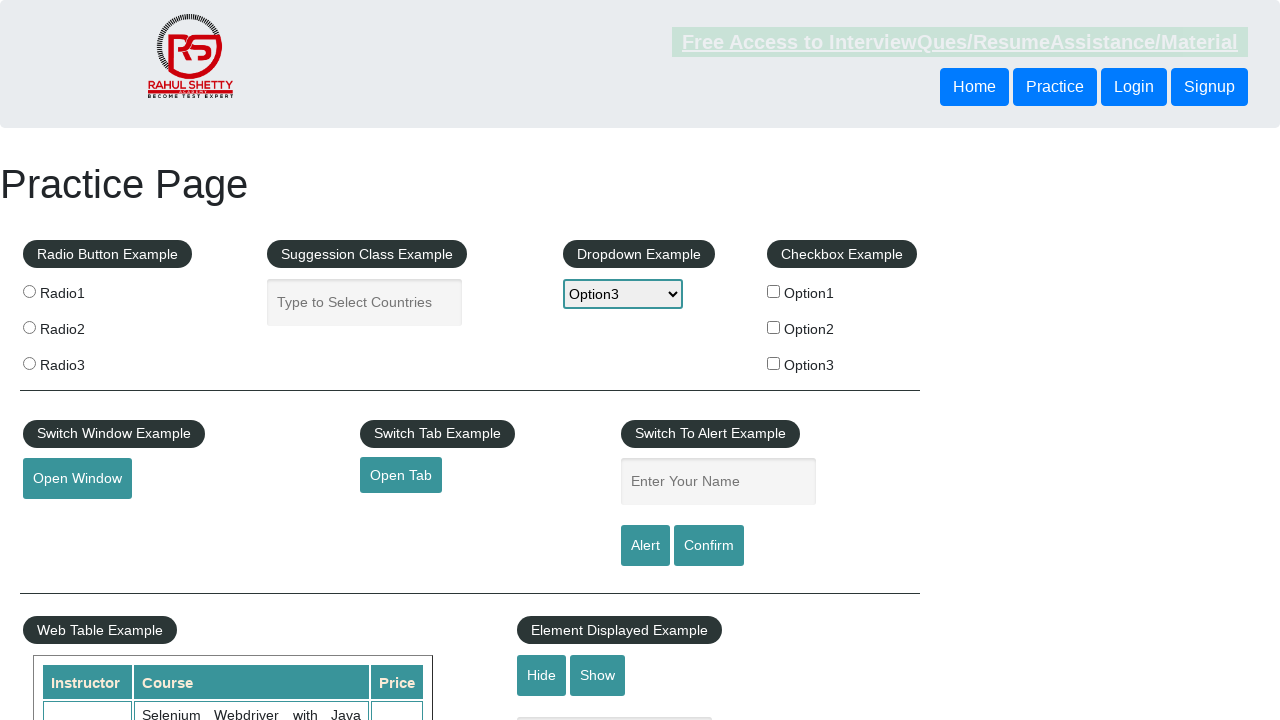